Tests autocomplete functionality by typing a character and selecting a specific country from the dropdown suggestions

Starting URL: https://demo.automationtesting.in/AutoComplete.html

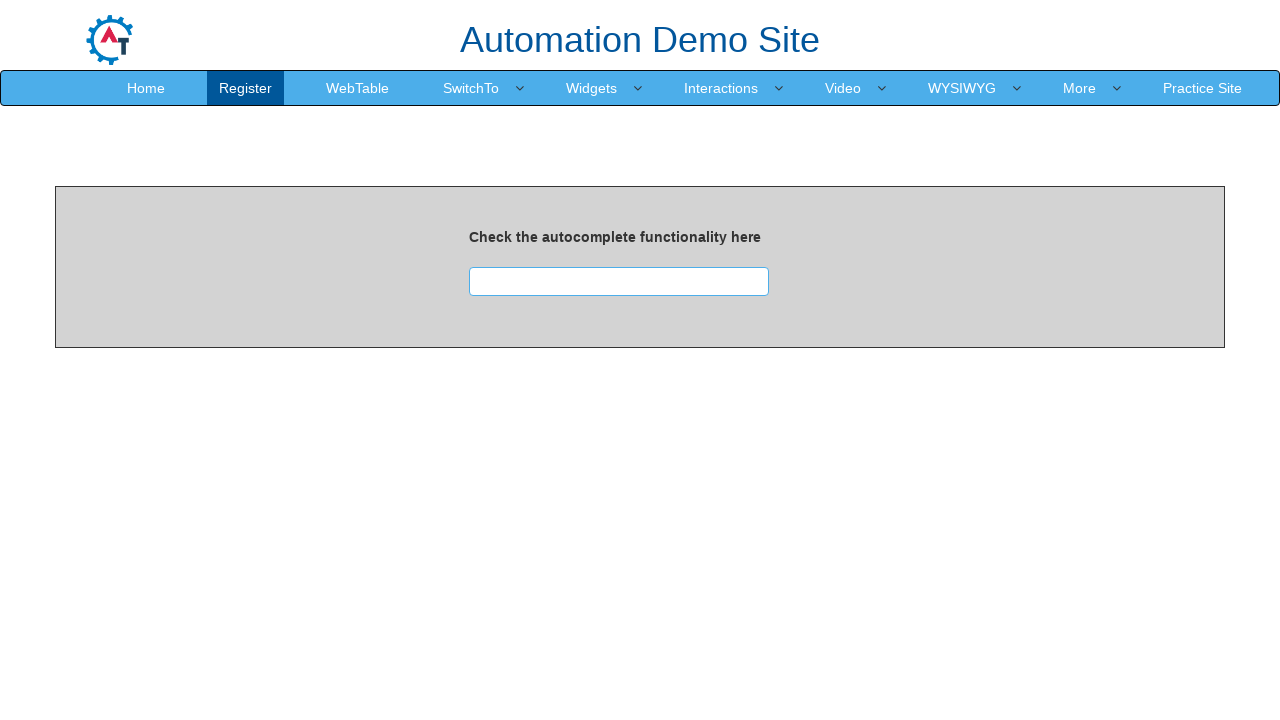

Typed 'z' in the autocomplete search box to trigger dropdown on #searchbox
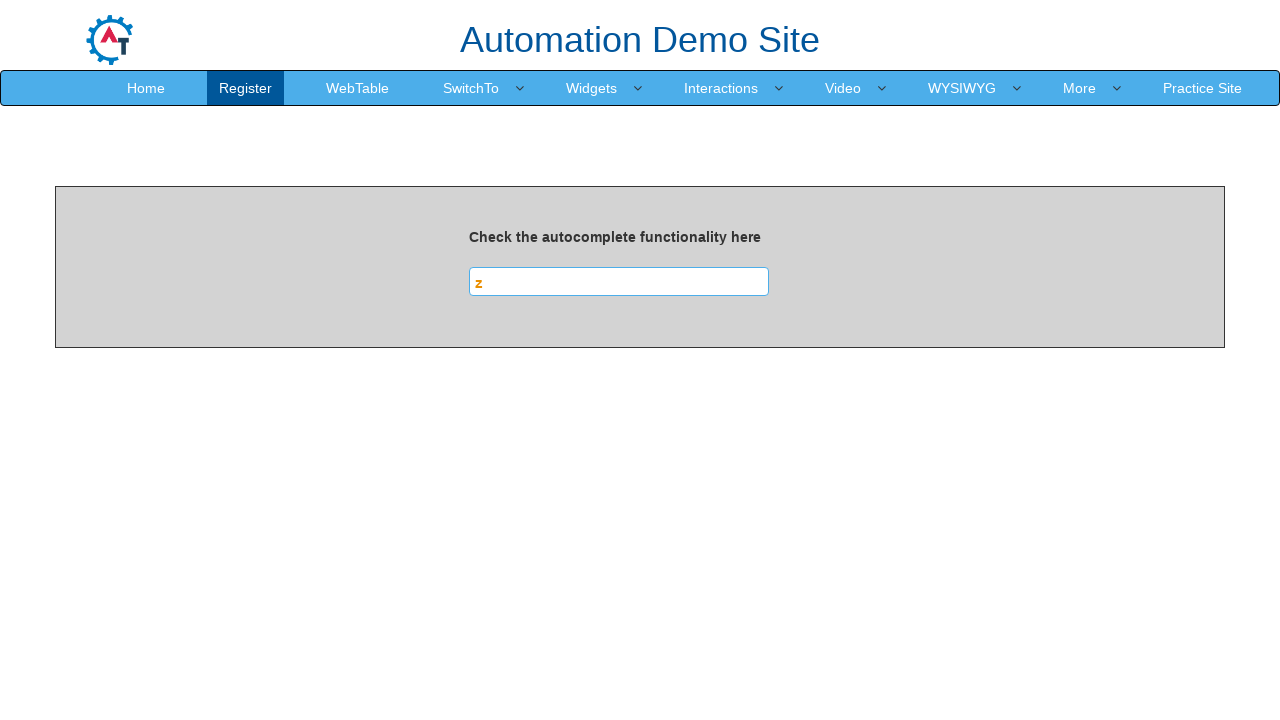

Autocomplete dropdown options loaded
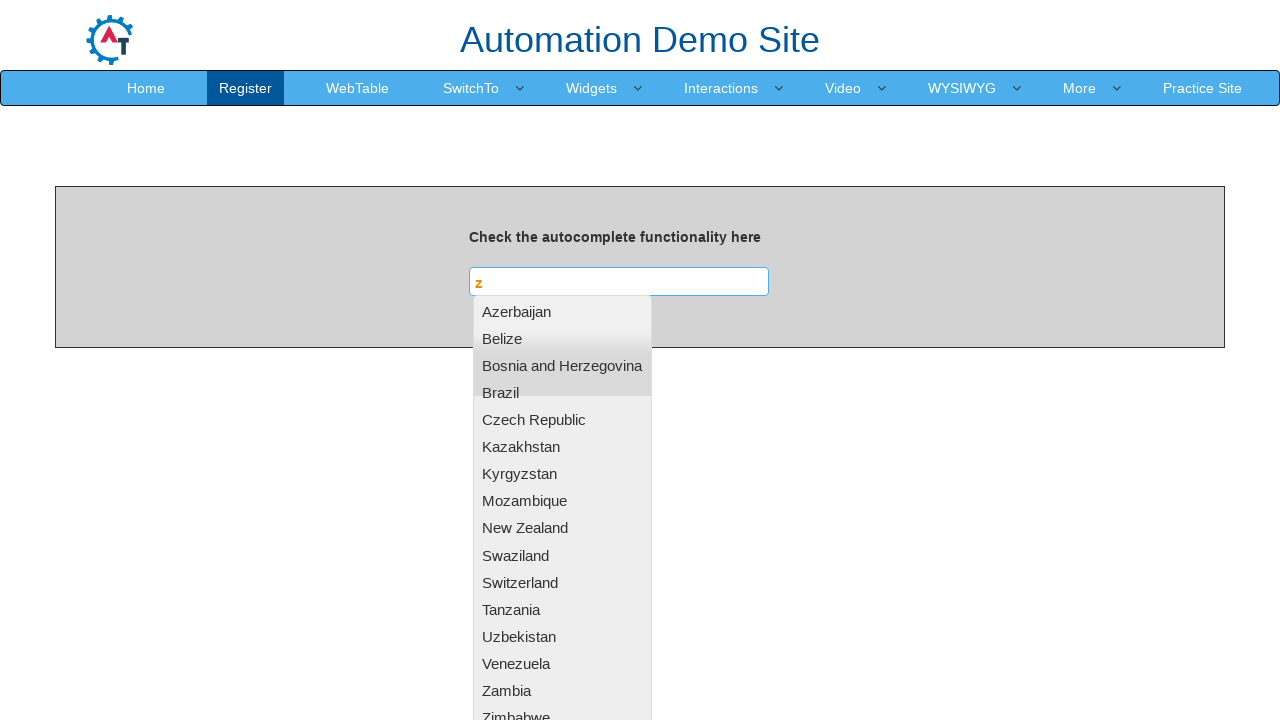

Retrieved all autocomplete dropdown options
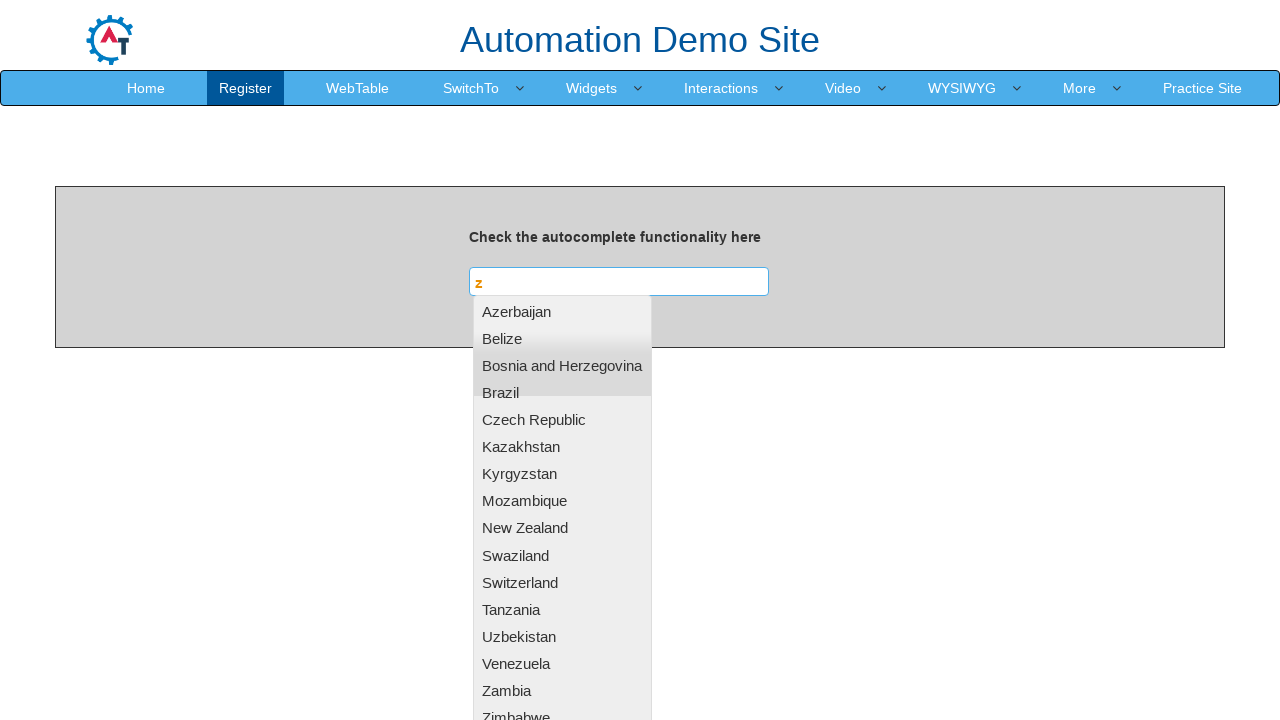

Selected 'Kyrgyzstan' from autocomplete dropdown at (562, 474) on xpath=//*[@id="ui-id-1"]/li >> nth=6
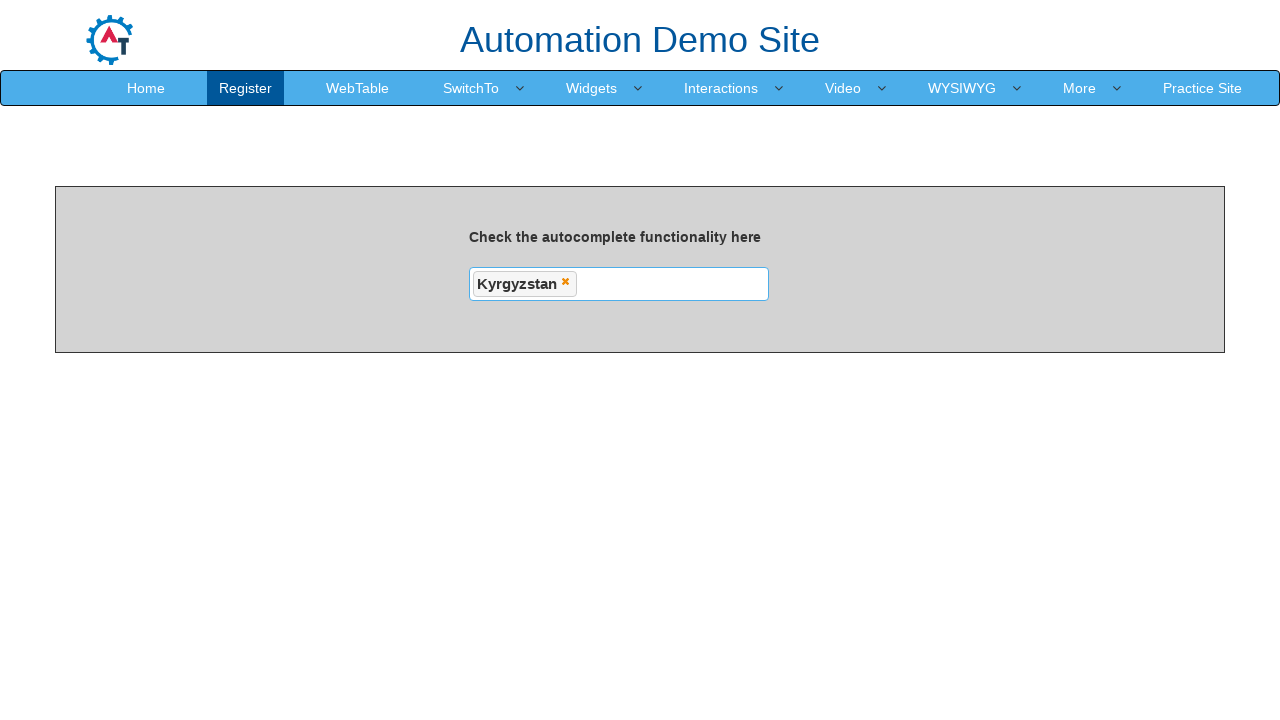

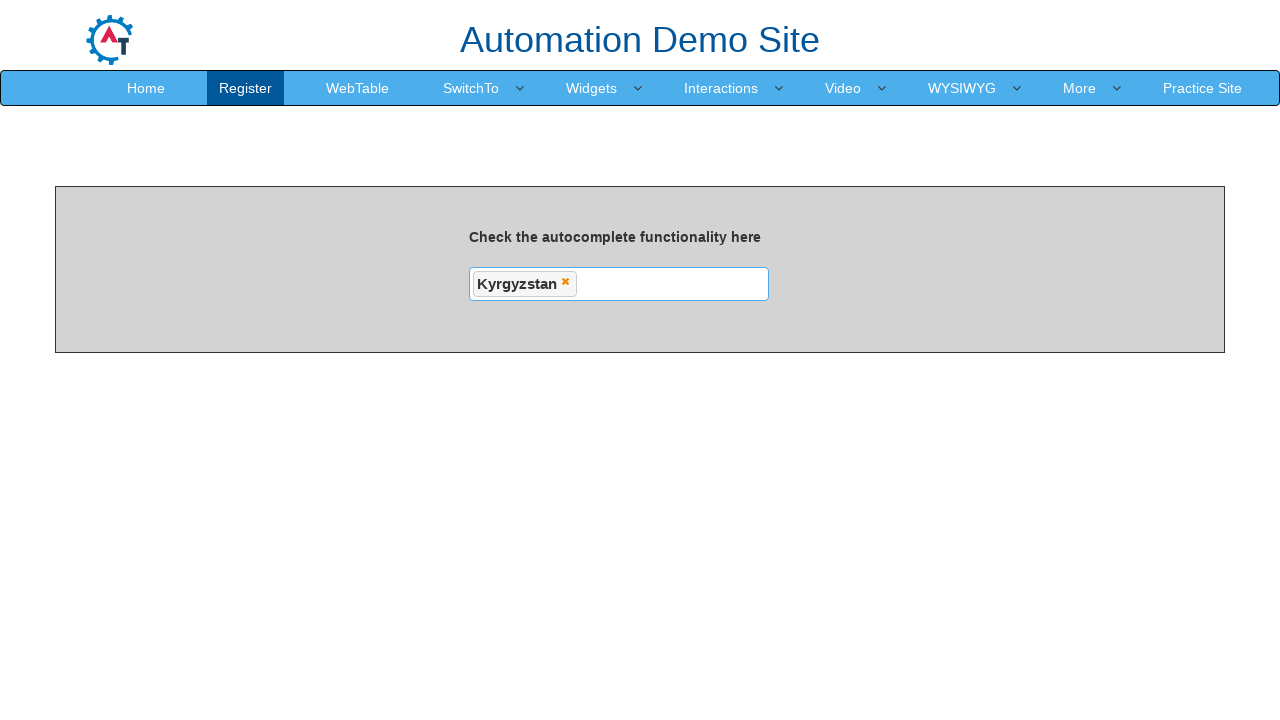